Tests handling a JavaScript prompt dialog by entering text into the prompt and accepting it

Starting URL: https://the-internet.herokuapp.com/javascript_alerts

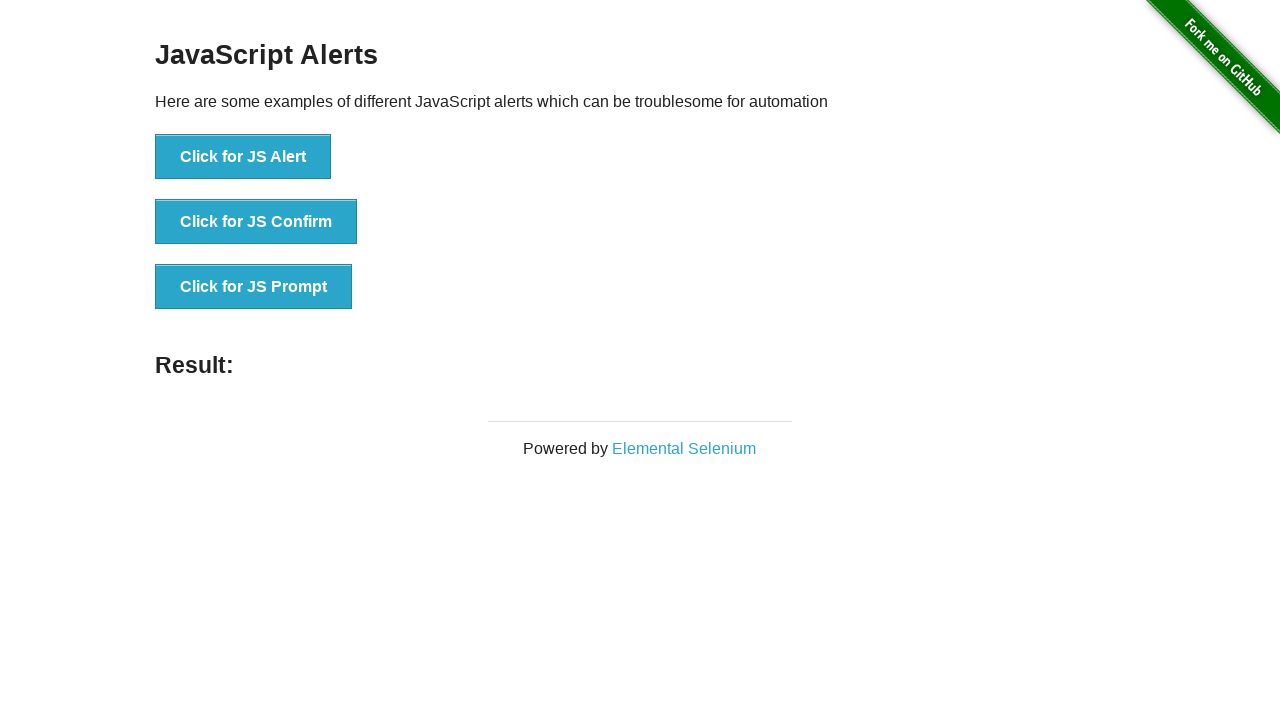

Set up dialog handler to accept prompt with text 'Texty'
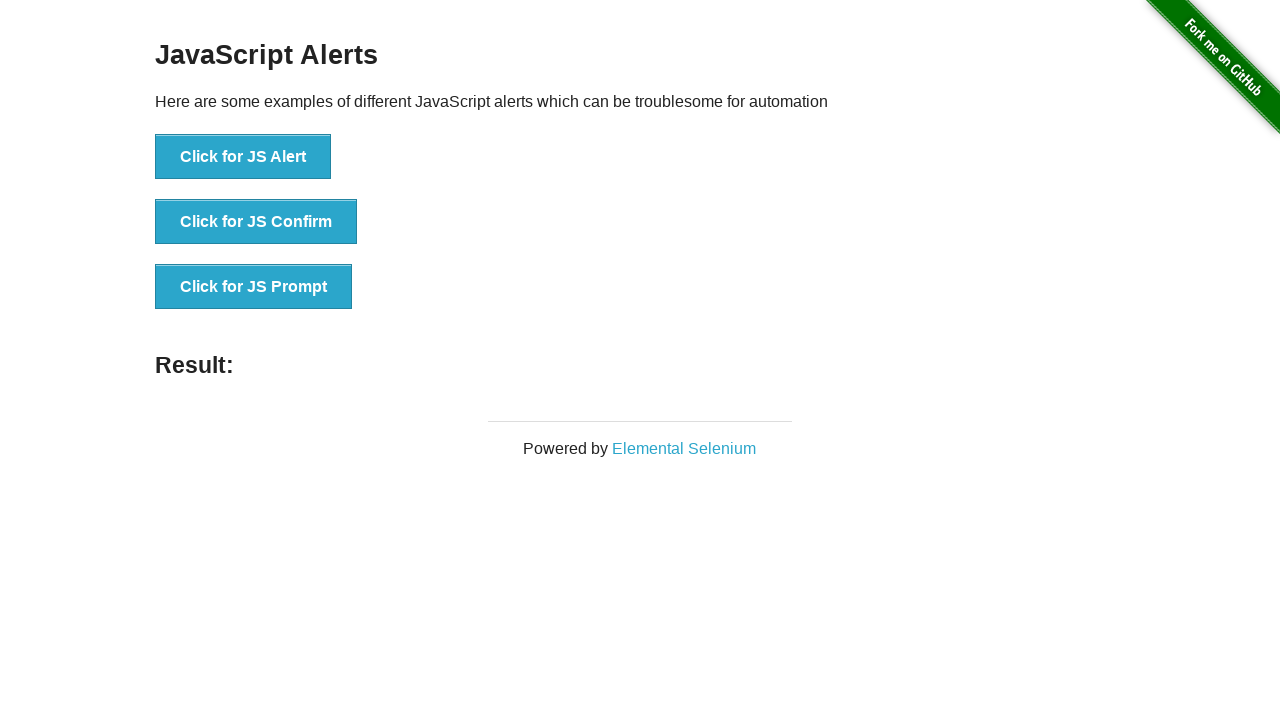

Clicked button to trigger JavaScript prompt dialog at (254, 287) on button[onclick='jsPrompt()']
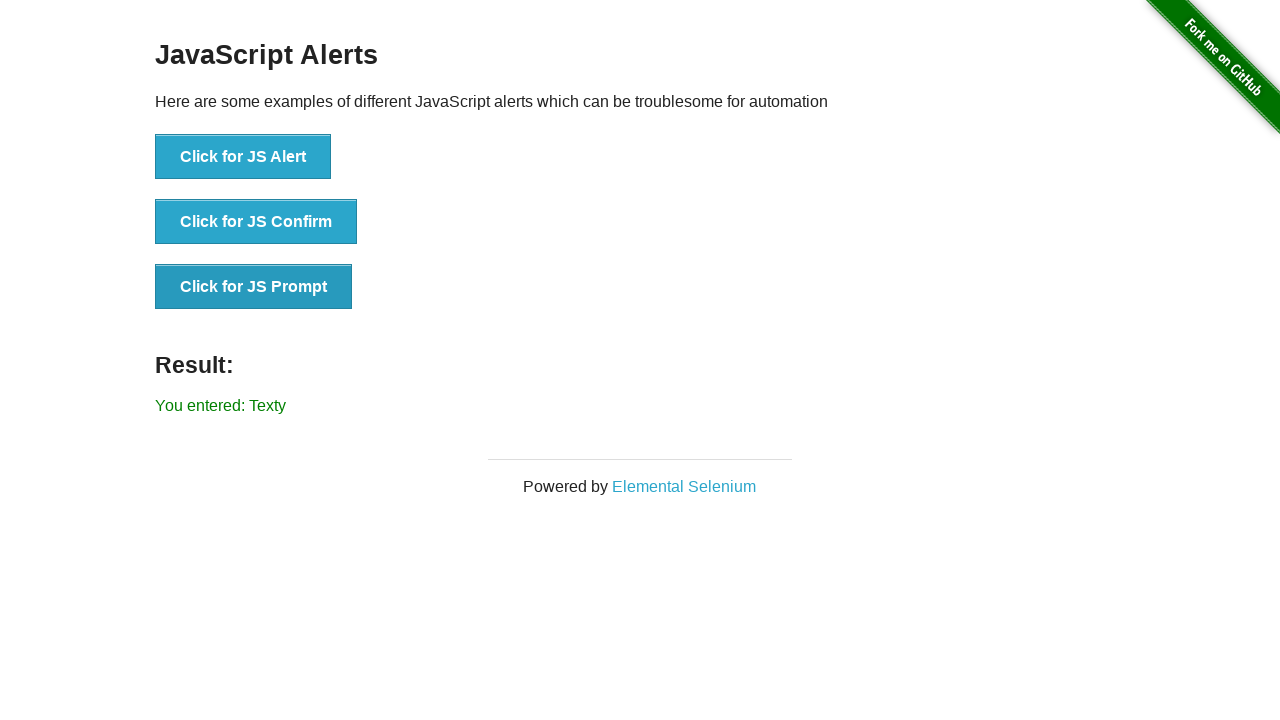

Waited for result element to appear
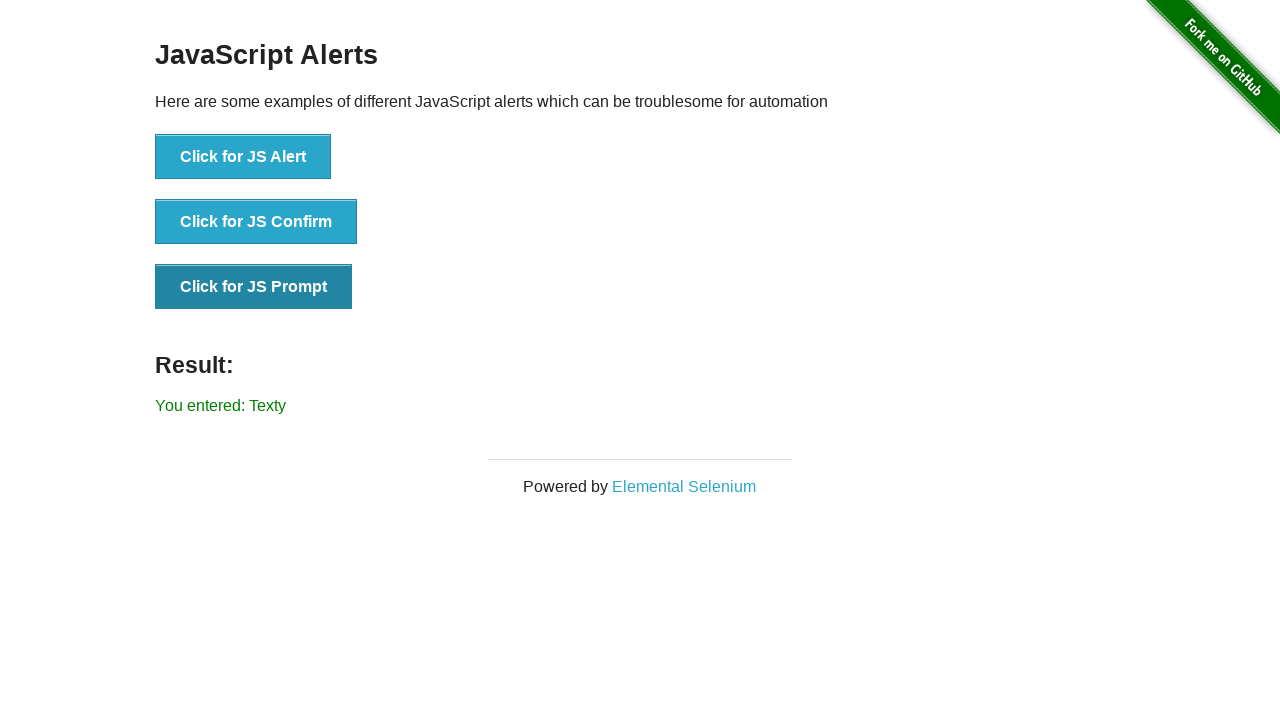

Located result paragraph element
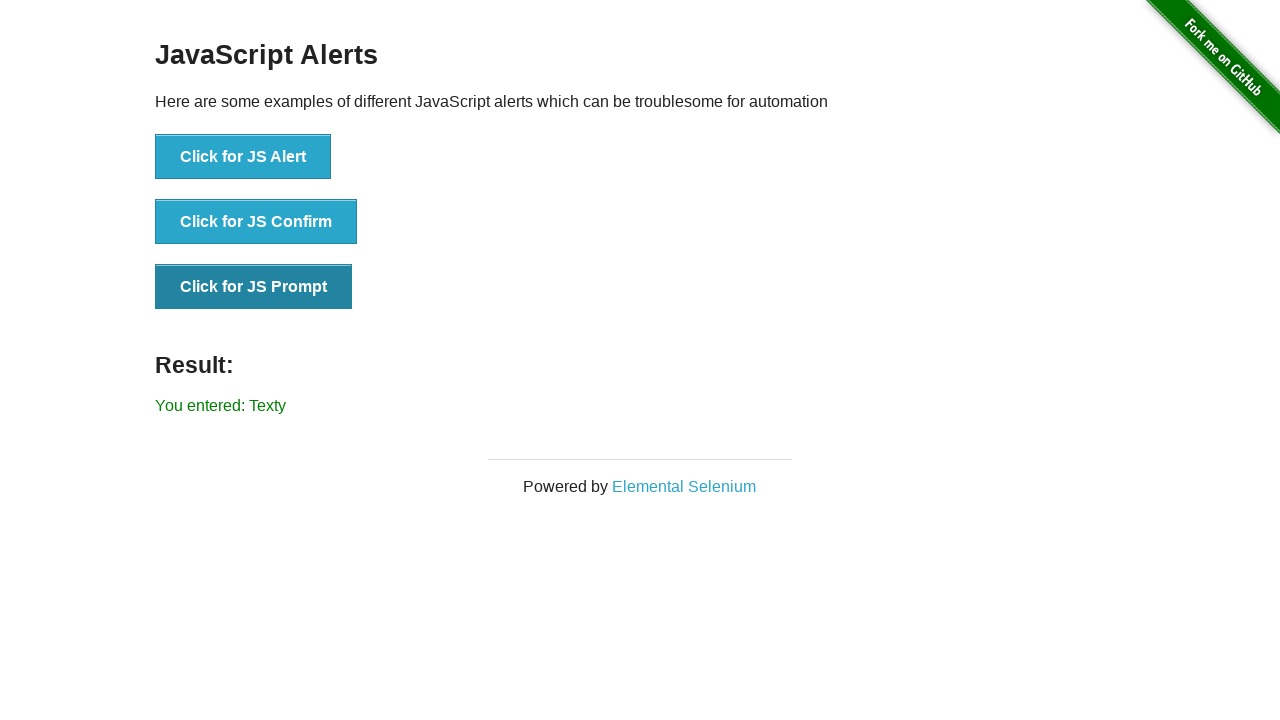

Verified result text matches expected prompt response 'You entered: Texty'
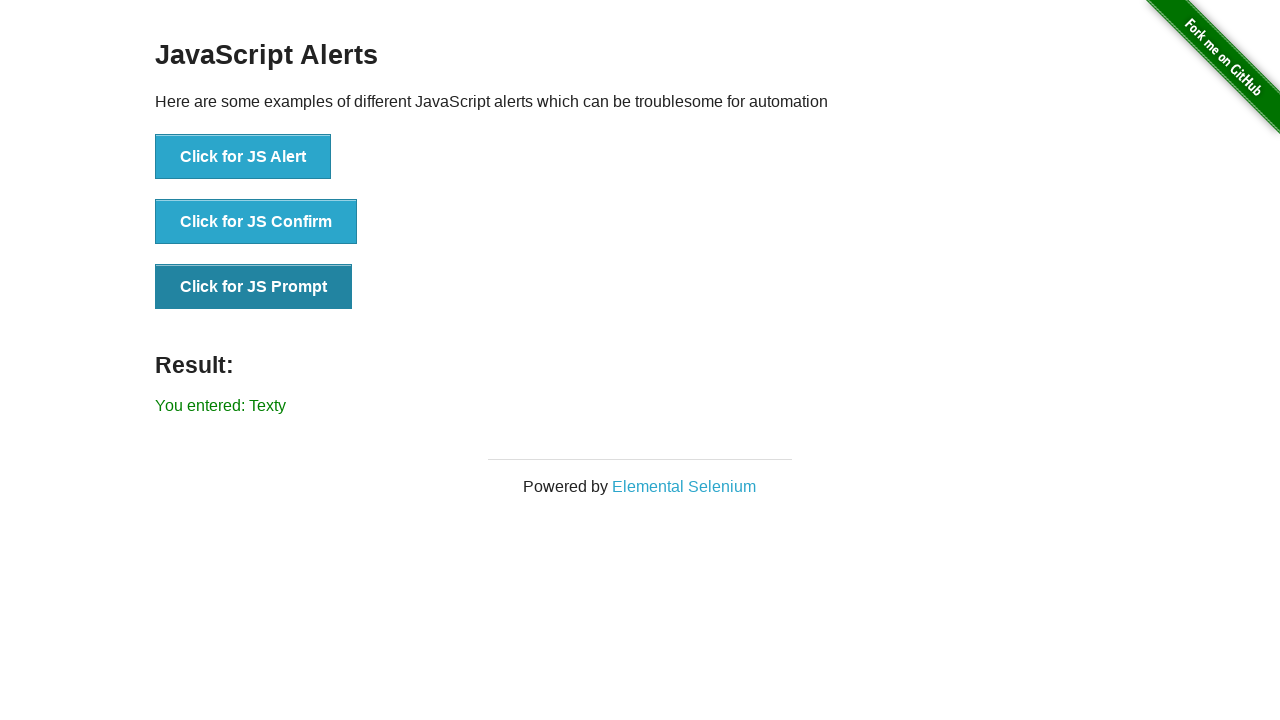

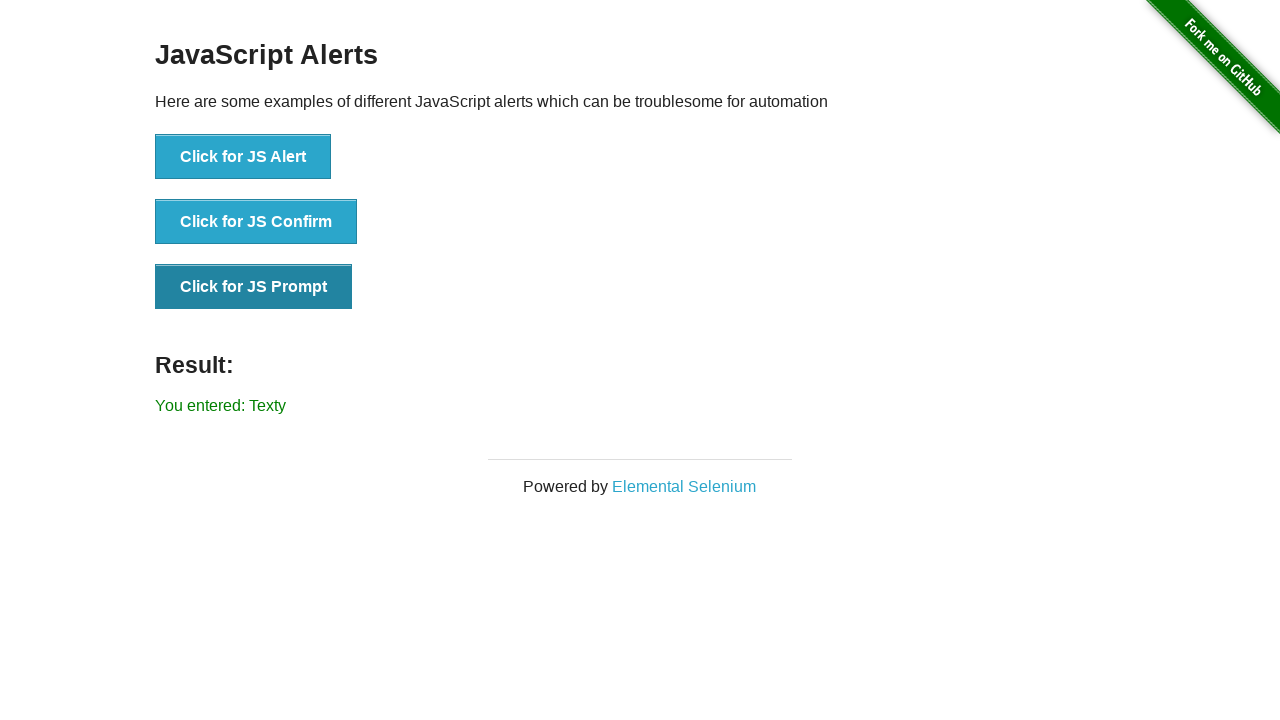